Tests the GreenCart shopping site by searching for a product on the landing page, then clicking "Top Deals" link to open a new window, switching to that window, and searching for the same product in the offers page.

Starting URL: https://rahulshettyacademy.com/seleniumPractise/#/

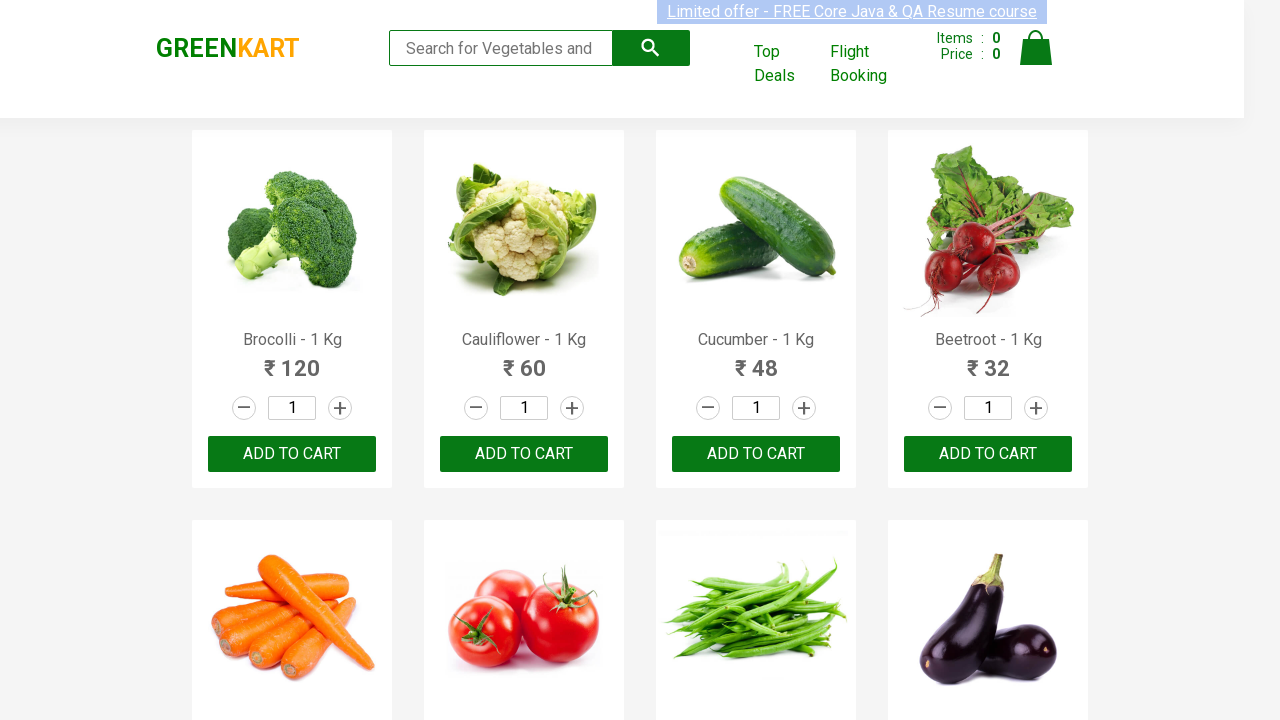

Filled search field with 'Tomato' on landing page on input[type='search']
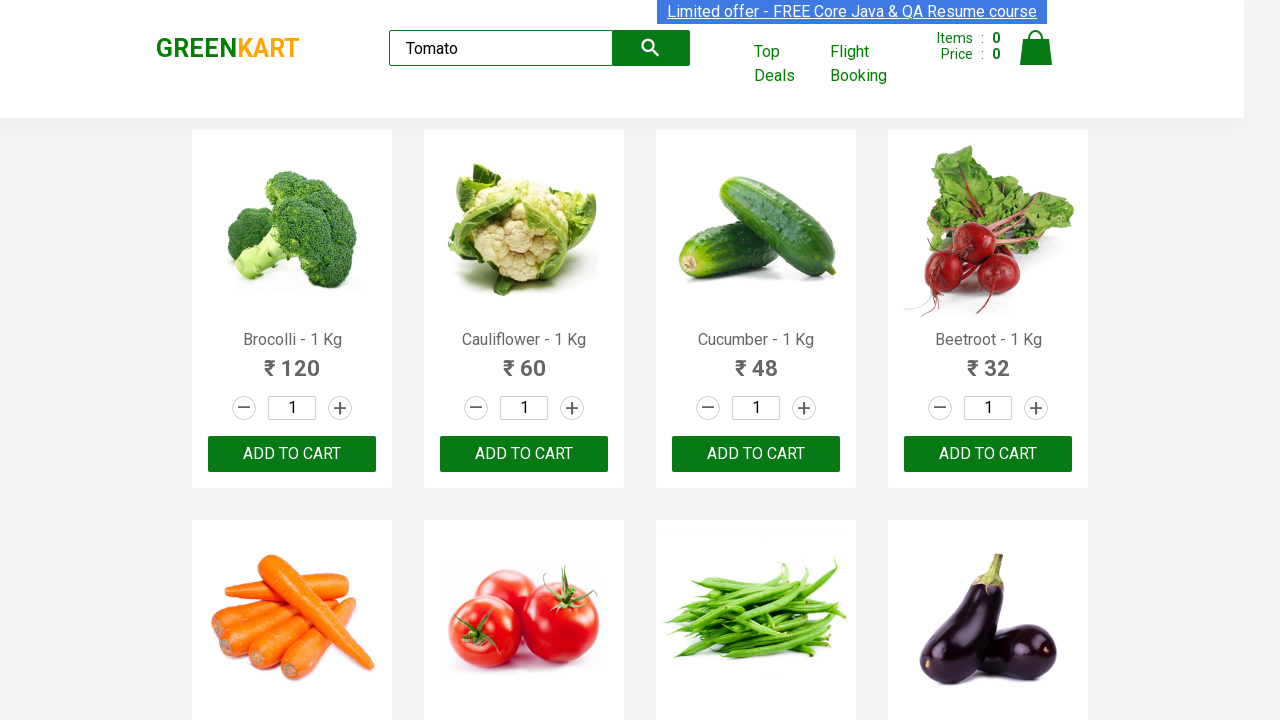

Tomato product appeared in search results on landing page
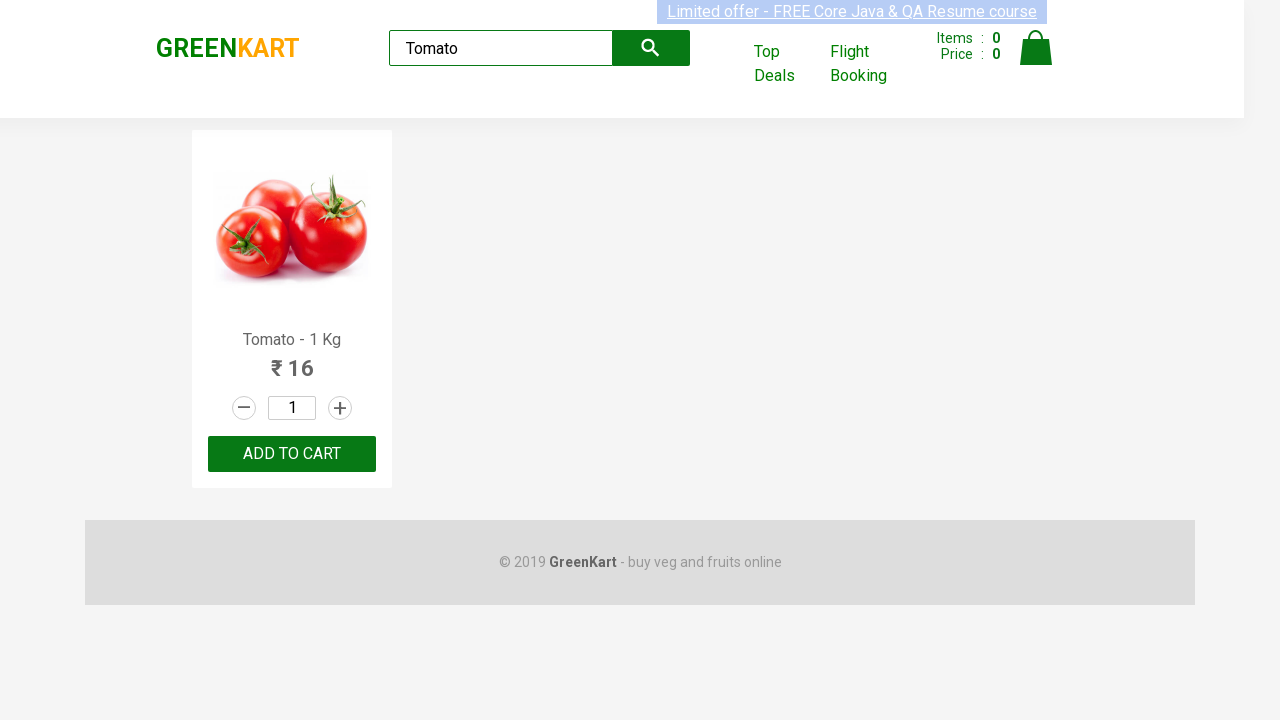

Retrieved product name from landing page: Tomato - 1 Kg
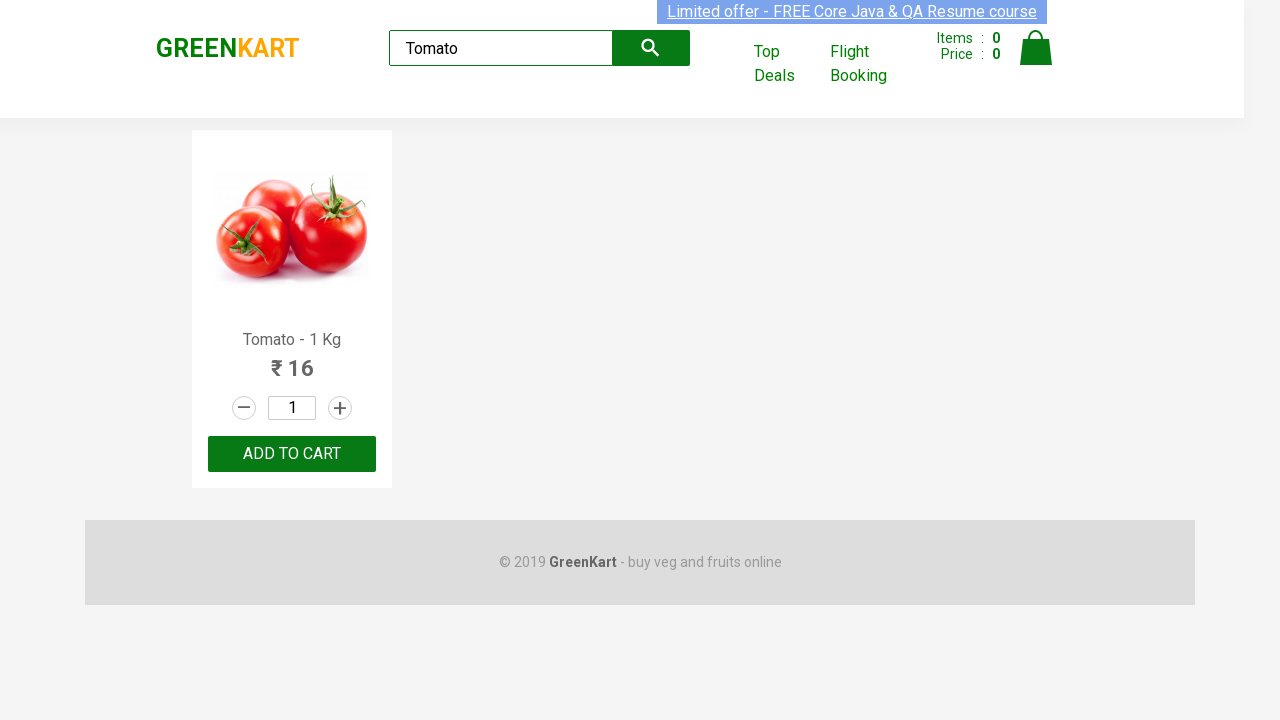

Clicked 'Top Deals' link to open new window at (787, 64) on text=Top Deals
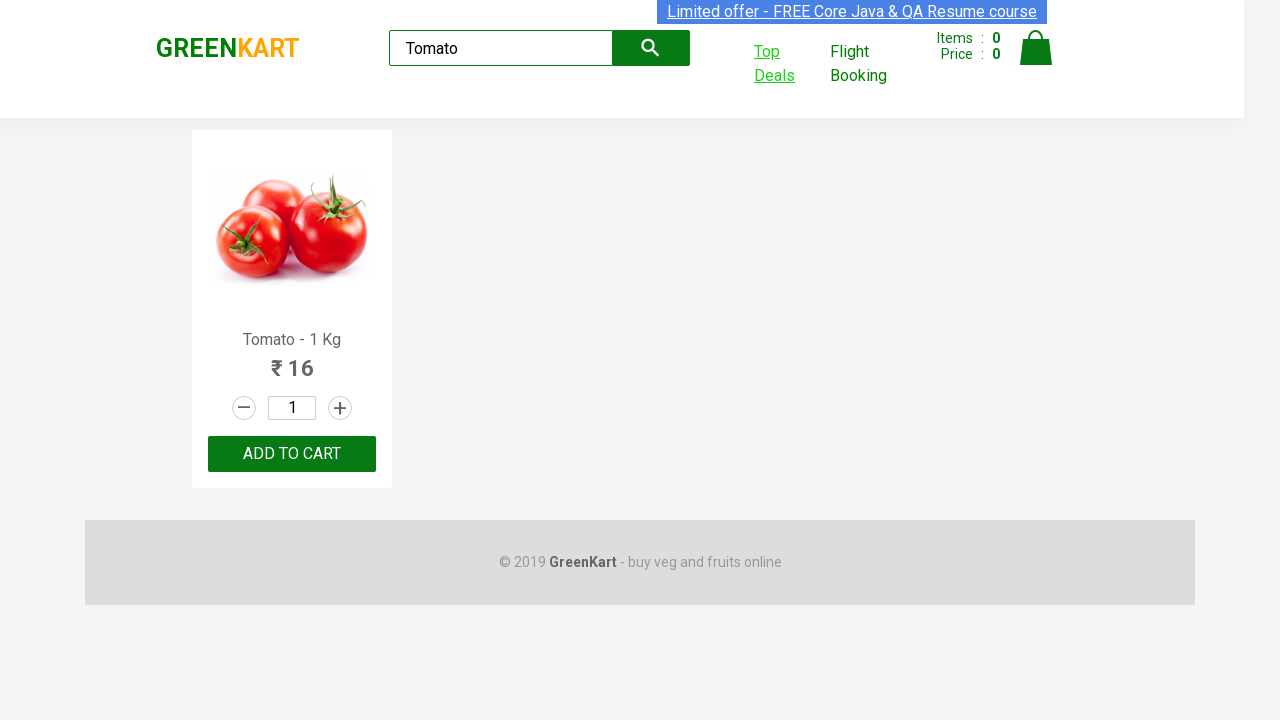

Switched to new window and waited for page to load
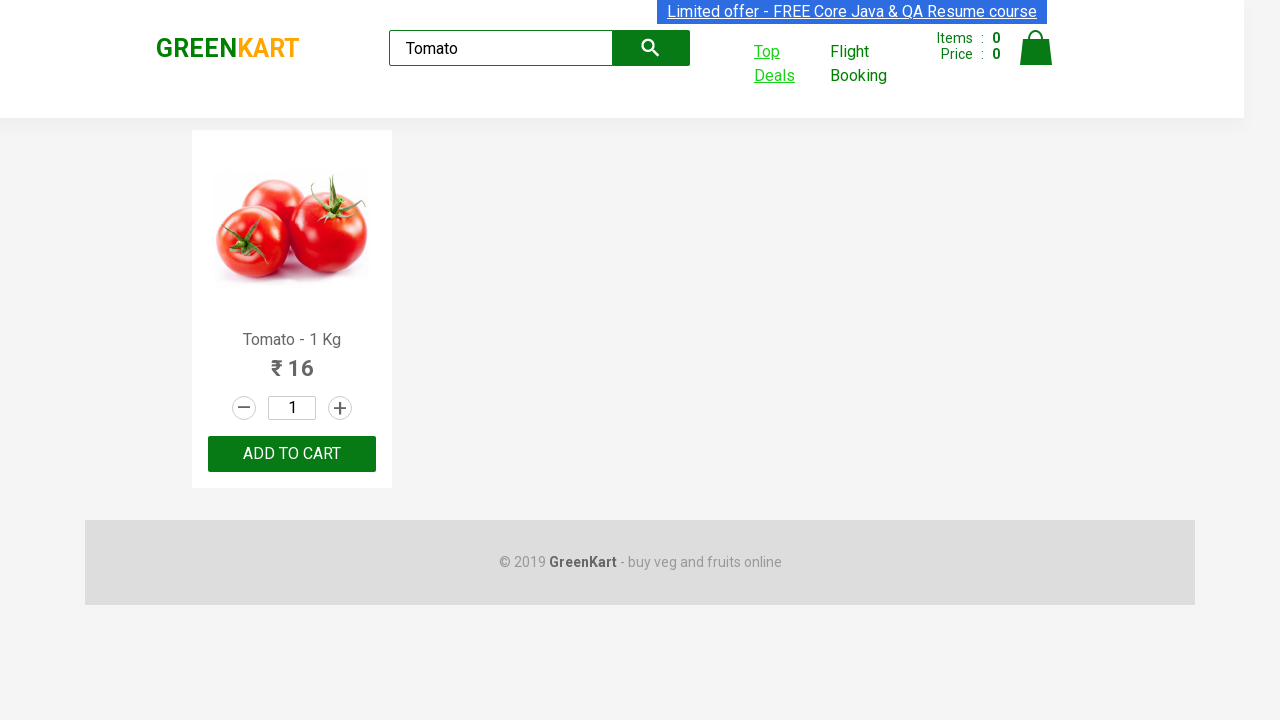

Filled search field with 'Tomato' on offers page on input[type='search']
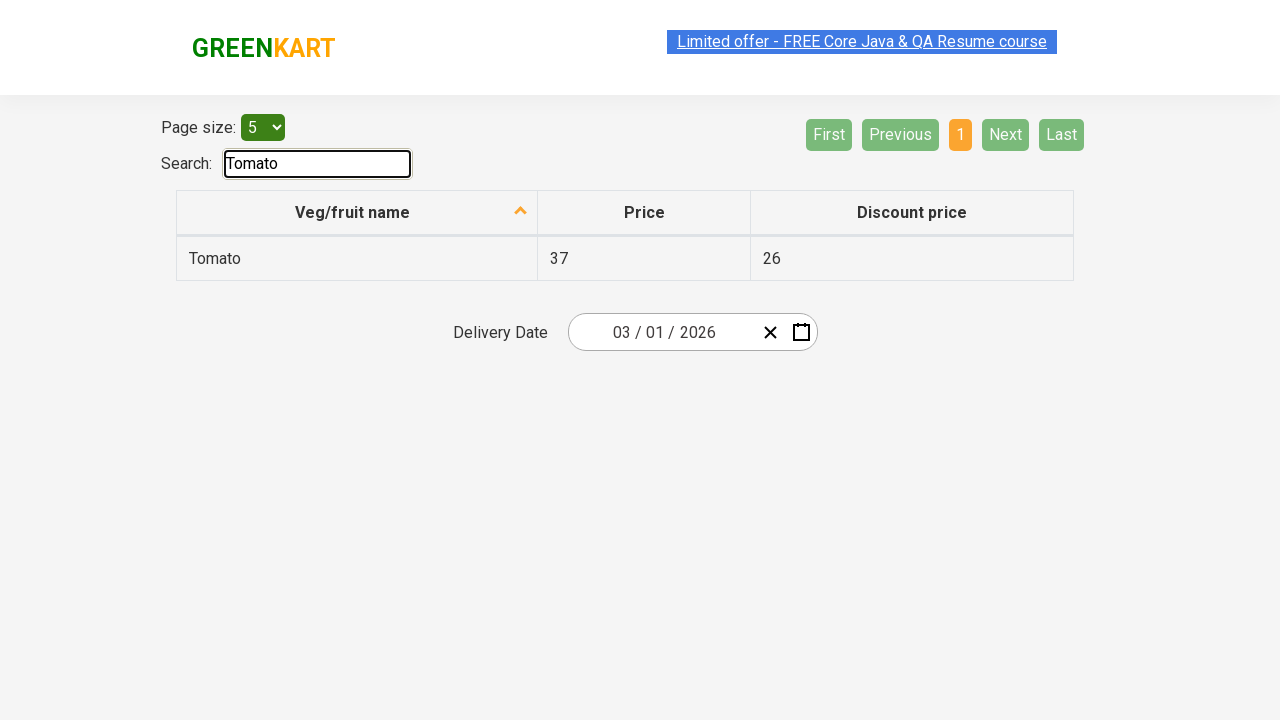

Tomato product appeared in offers table on new window
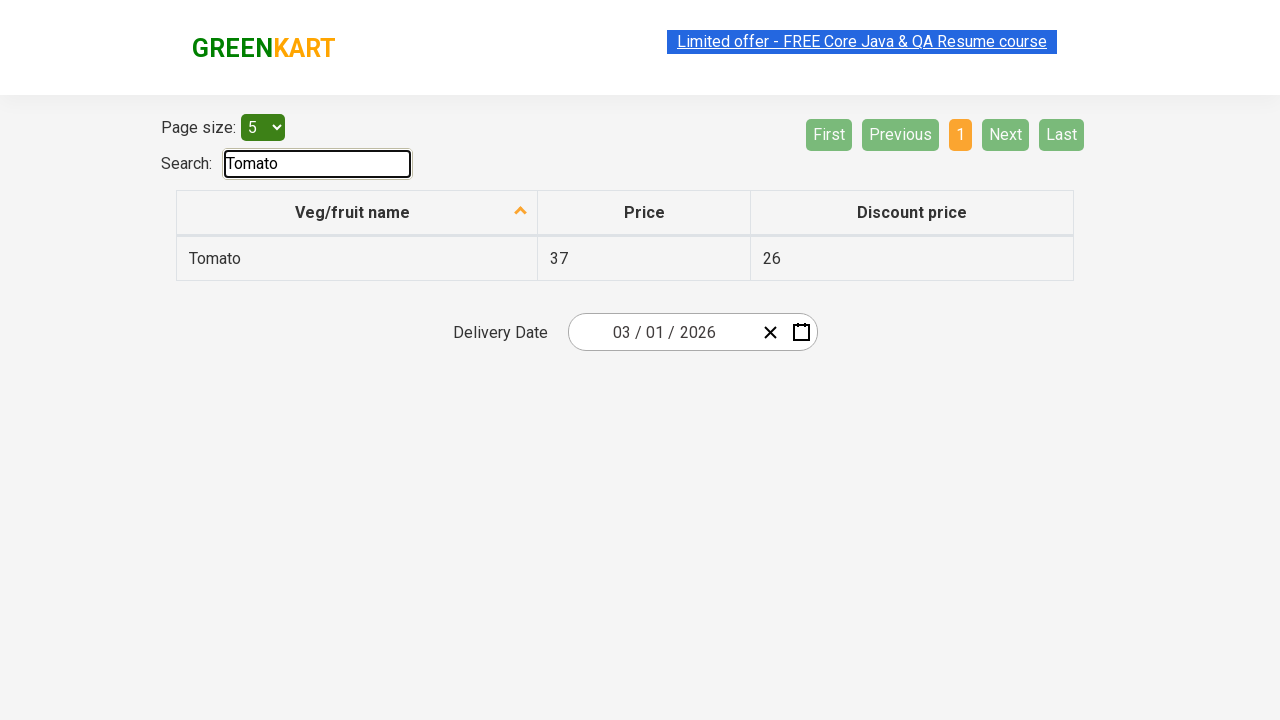

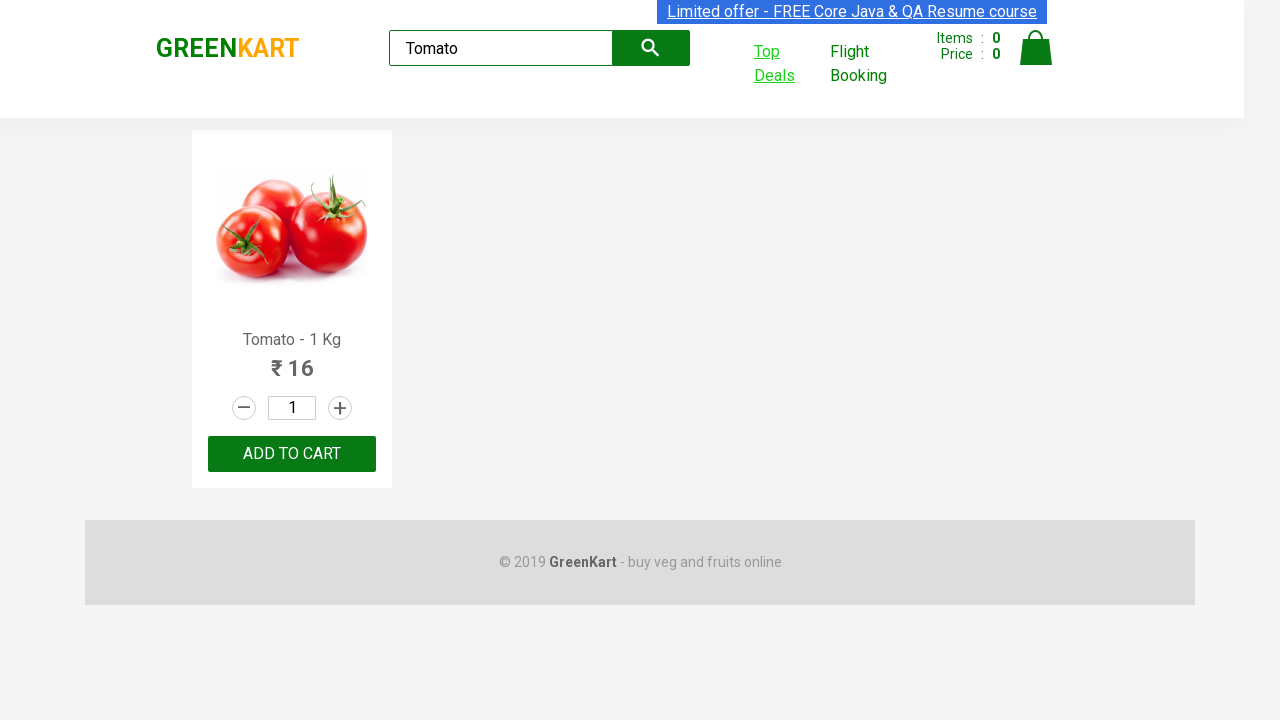